Tests filtering to display only completed todo items

Starting URL: https://demo.playwright.dev/todomvc

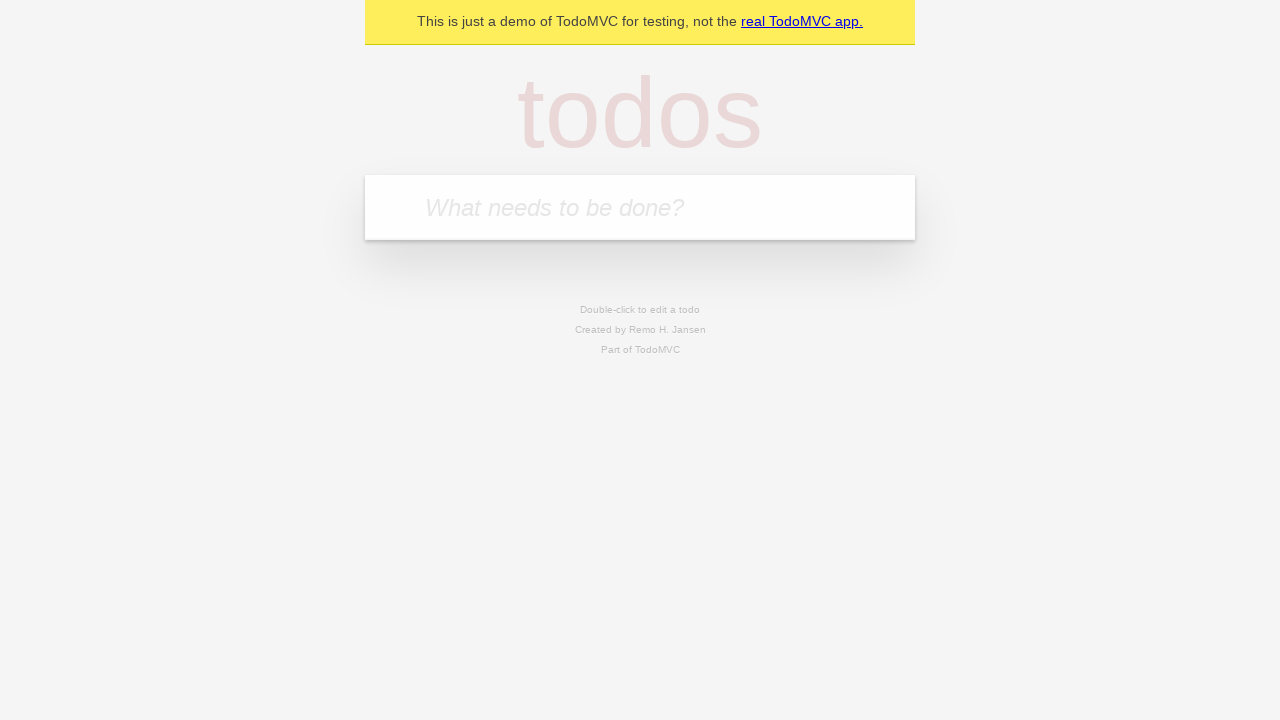

Filled todo input with 'buy some cheese' on internal:attr=[placeholder="What needs to be done?"i]
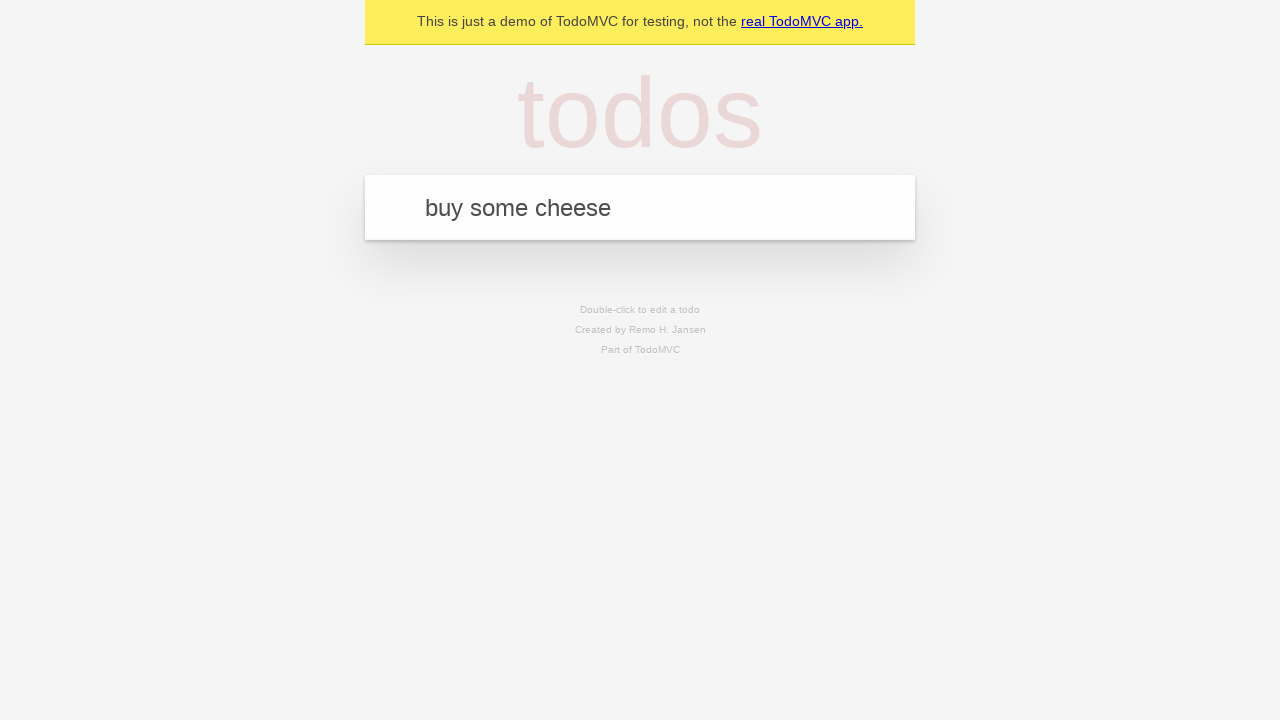

Pressed Enter to create first todo item on internal:attr=[placeholder="What needs to be done?"i]
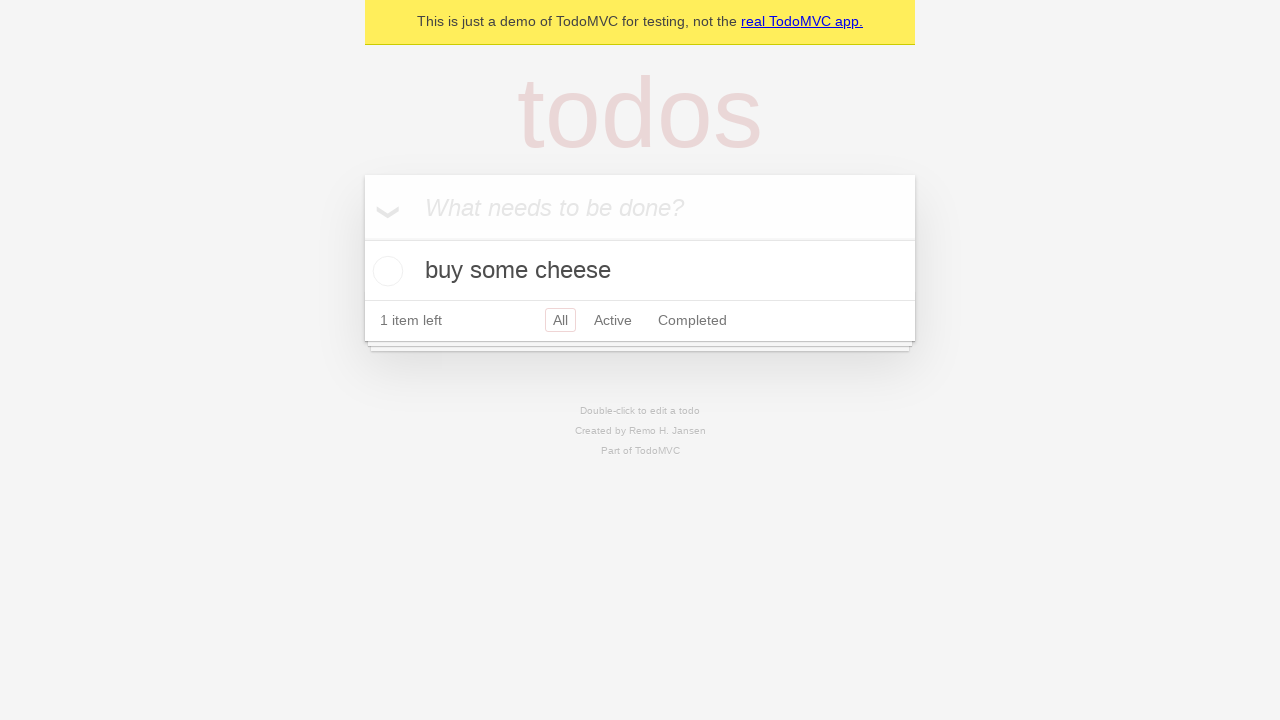

Filled todo input with 'feed the cat' on internal:attr=[placeholder="What needs to be done?"i]
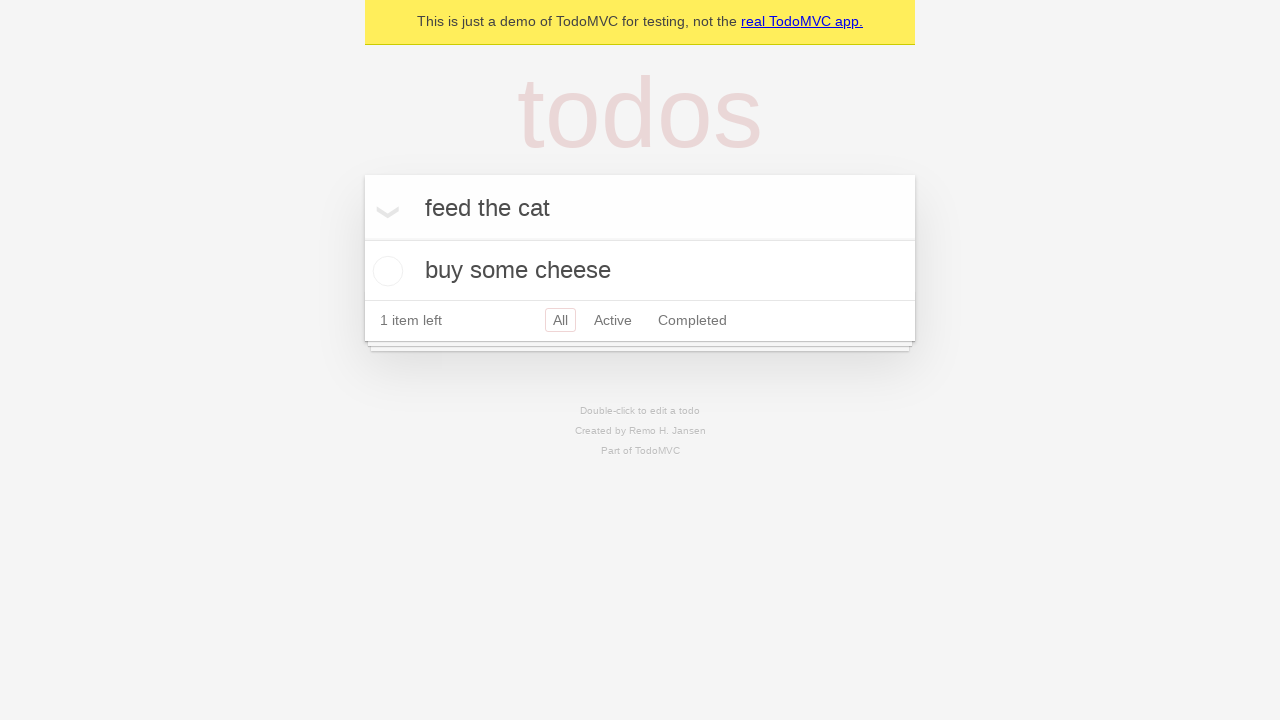

Pressed Enter to create second todo item on internal:attr=[placeholder="What needs to be done?"i]
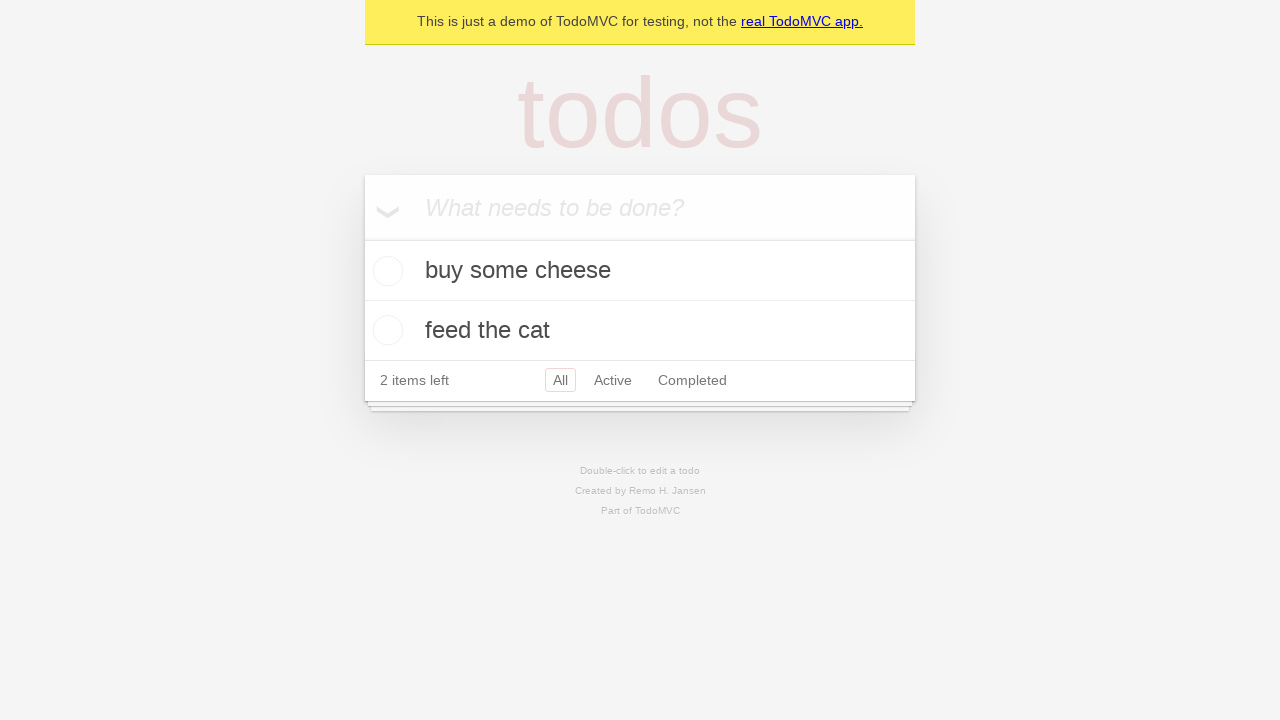

Filled todo input with 'book a doctors appointment' on internal:attr=[placeholder="What needs to be done?"i]
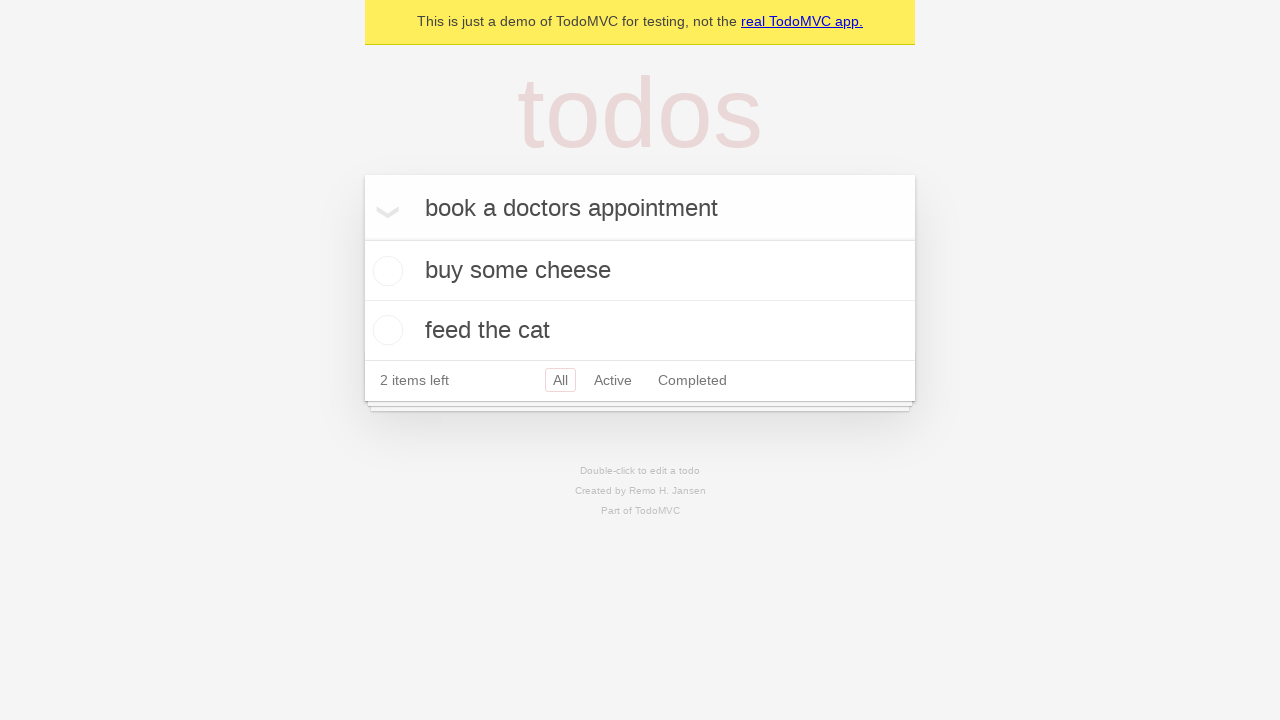

Pressed Enter to create third todo item on internal:attr=[placeholder="What needs to be done?"i]
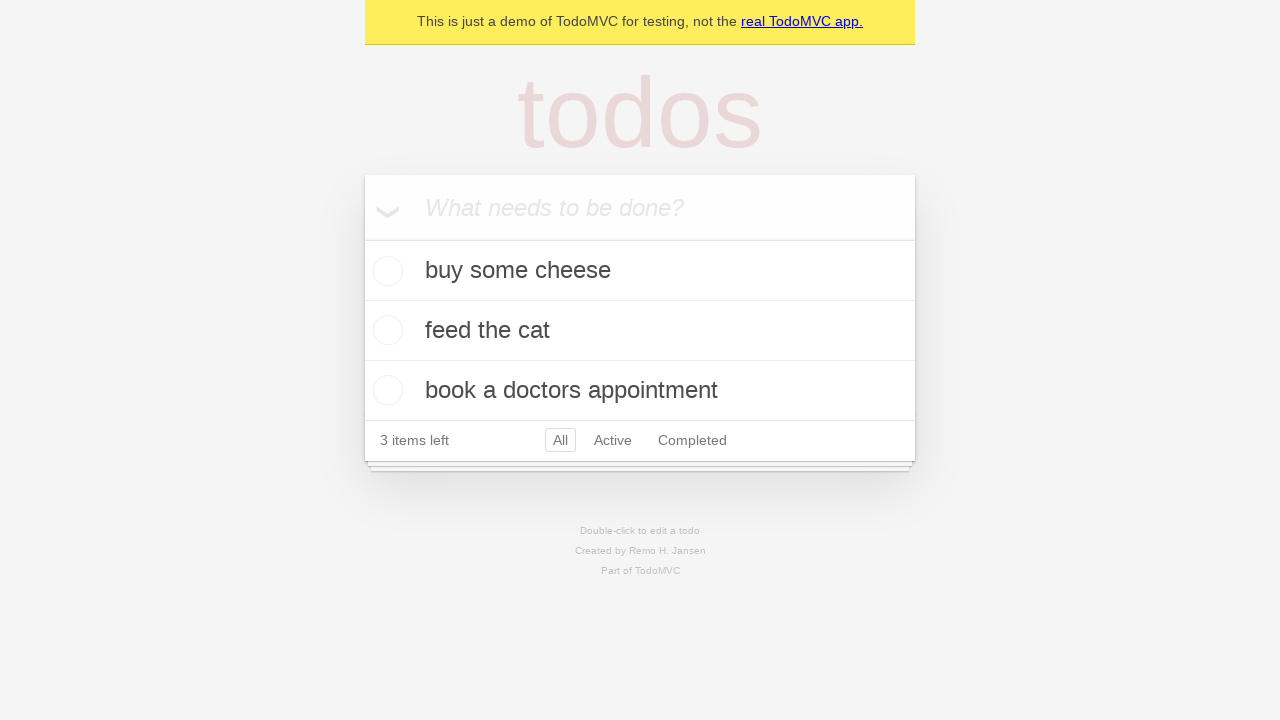

All three todo items have been created
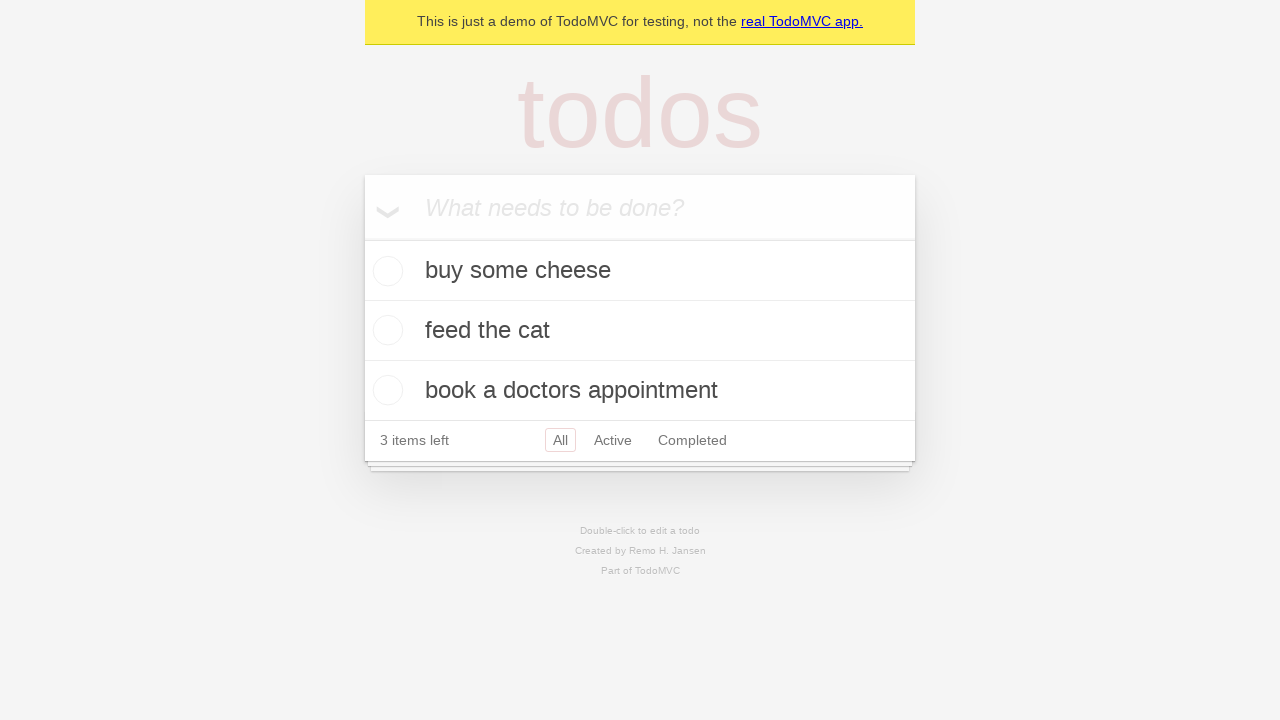

Checked the second todo item to mark it as completed at (385, 330) on internal:testid=[data-testid="todo-item"s] >> nth=1 >> internal:role=checkbox
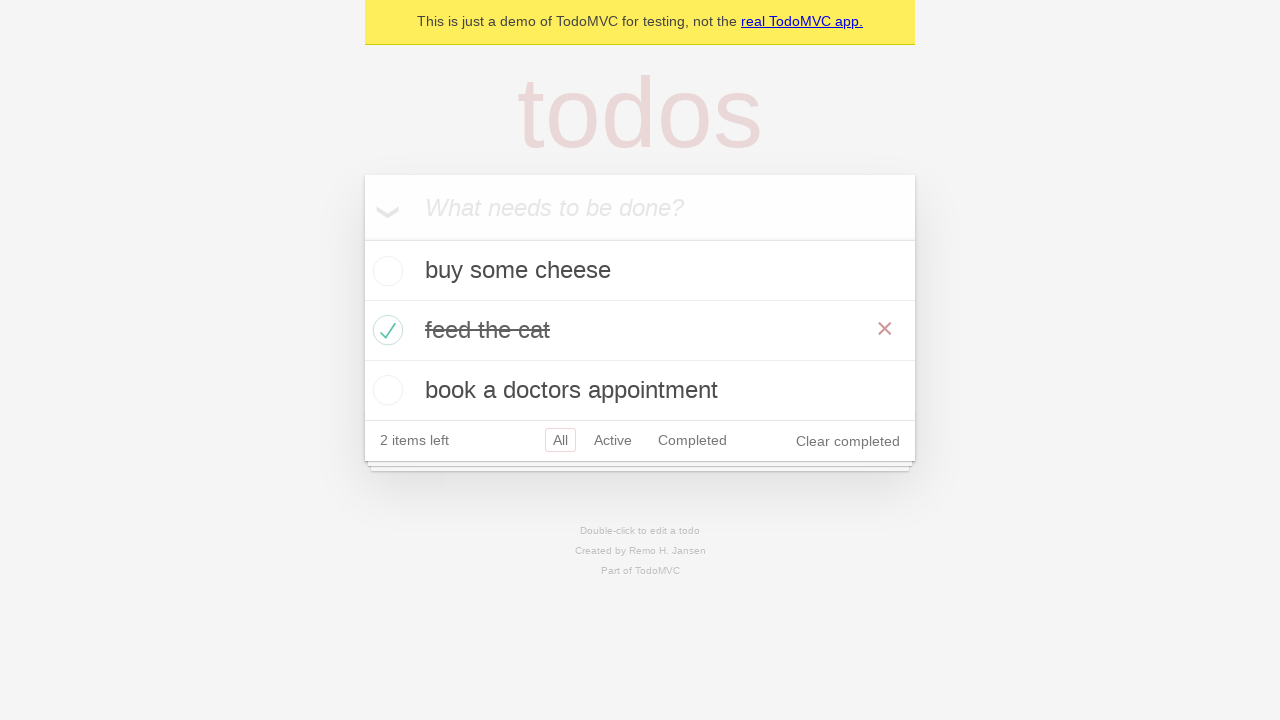

Clicked the Completed filter link at (692, 440) on internal:role=link[name="Completed"i]
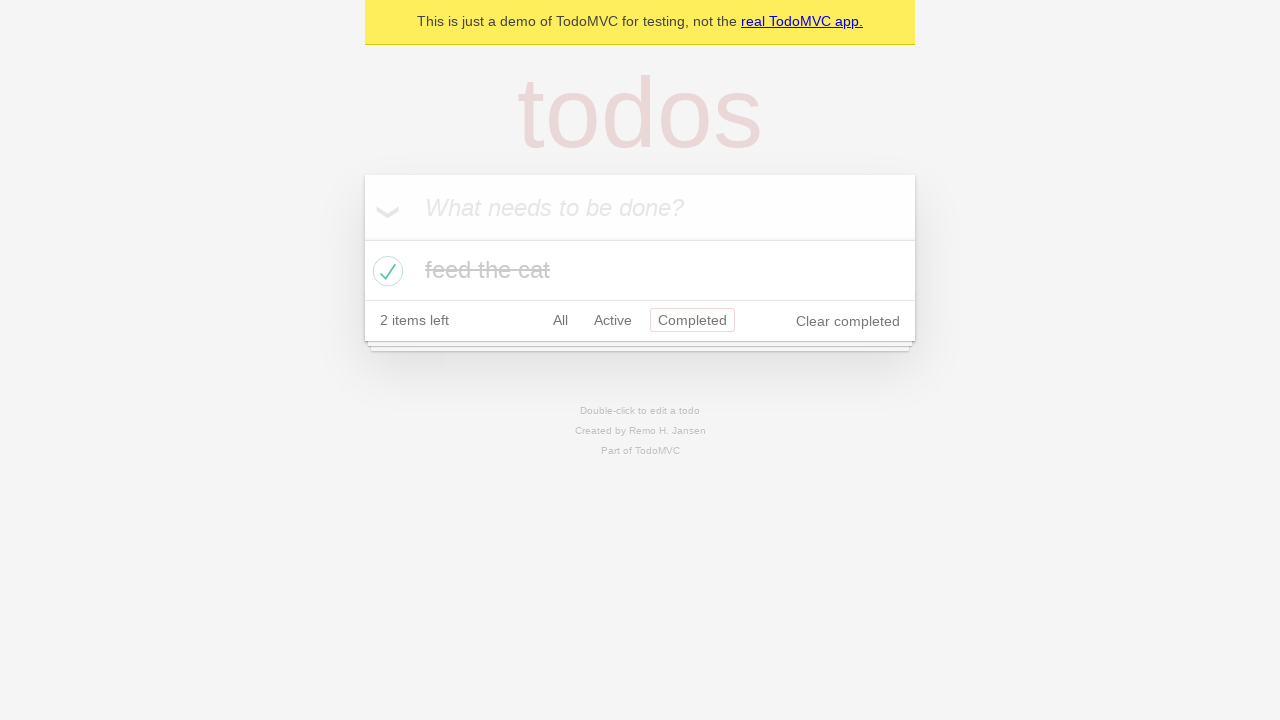

Filtered view now displays only the one completed todo item
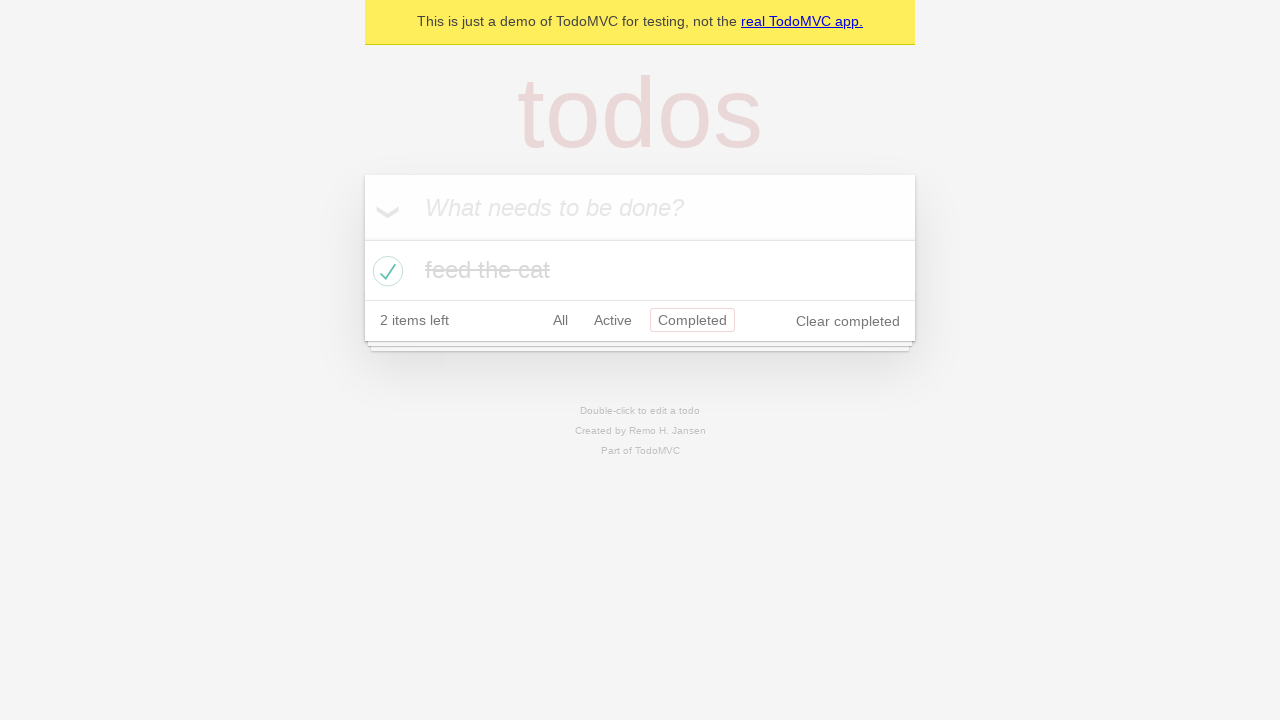

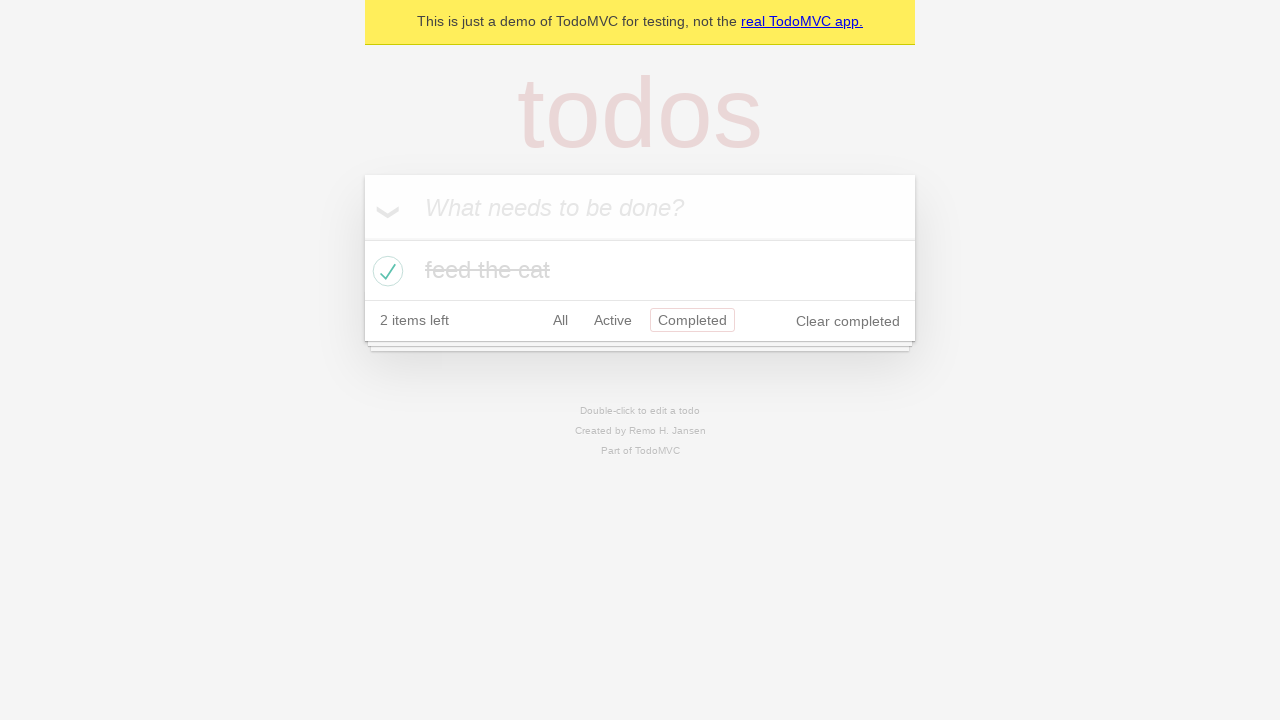